Tests element existence, visibility, and state properties on a demo page, including checking and interacting with a checkbox

Starting URL: https://testeroprogramowania.github.io/selenium/basics.html

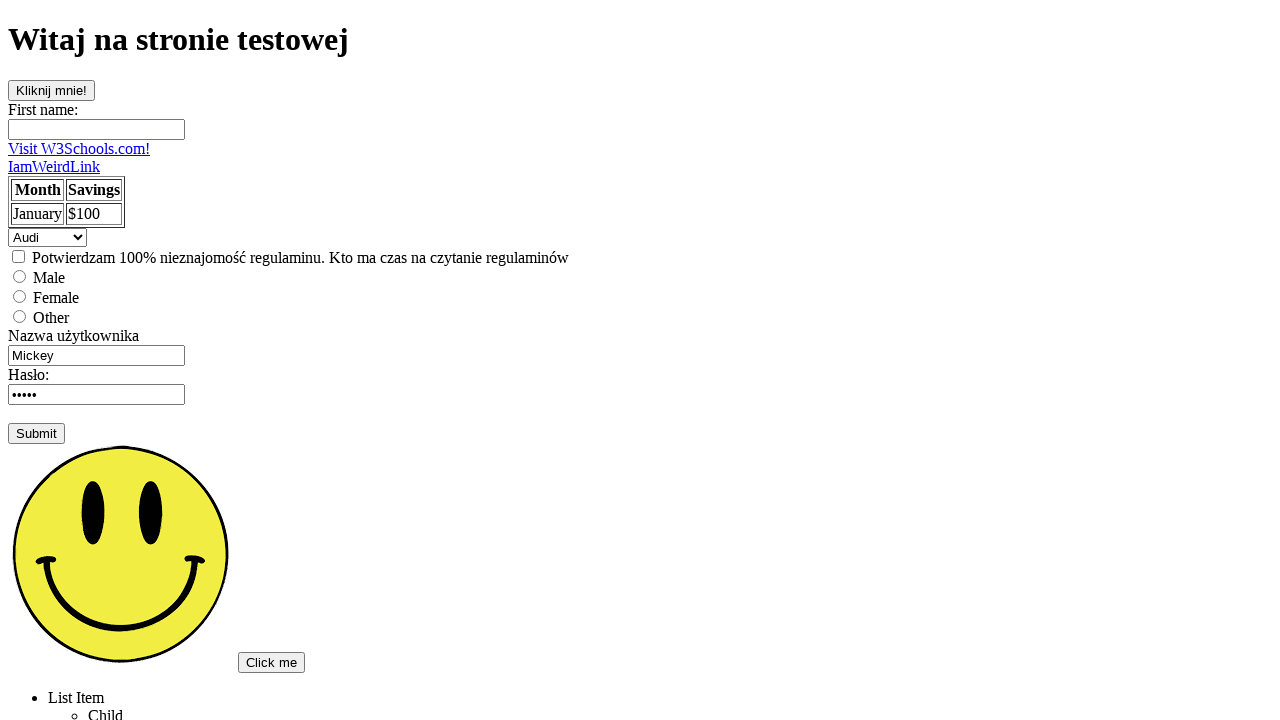

Checked if paragraph elements exist on the page
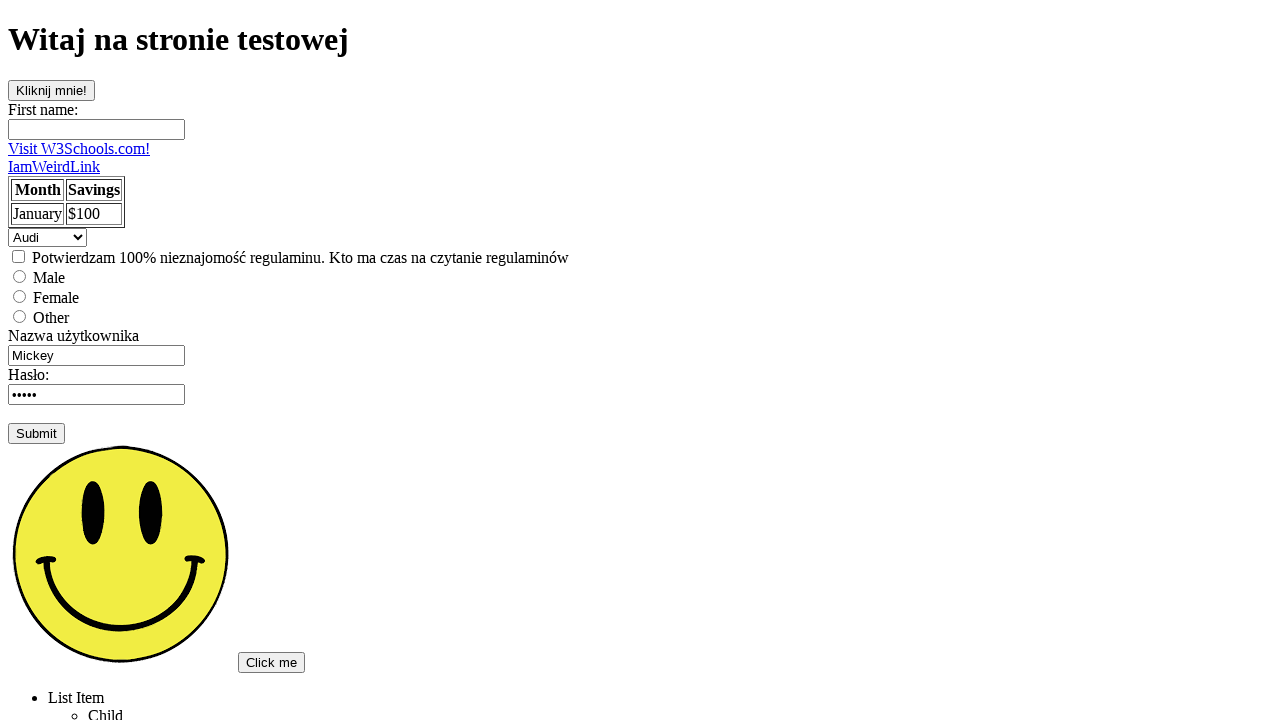

Checked if element with id 'topSecret' exists
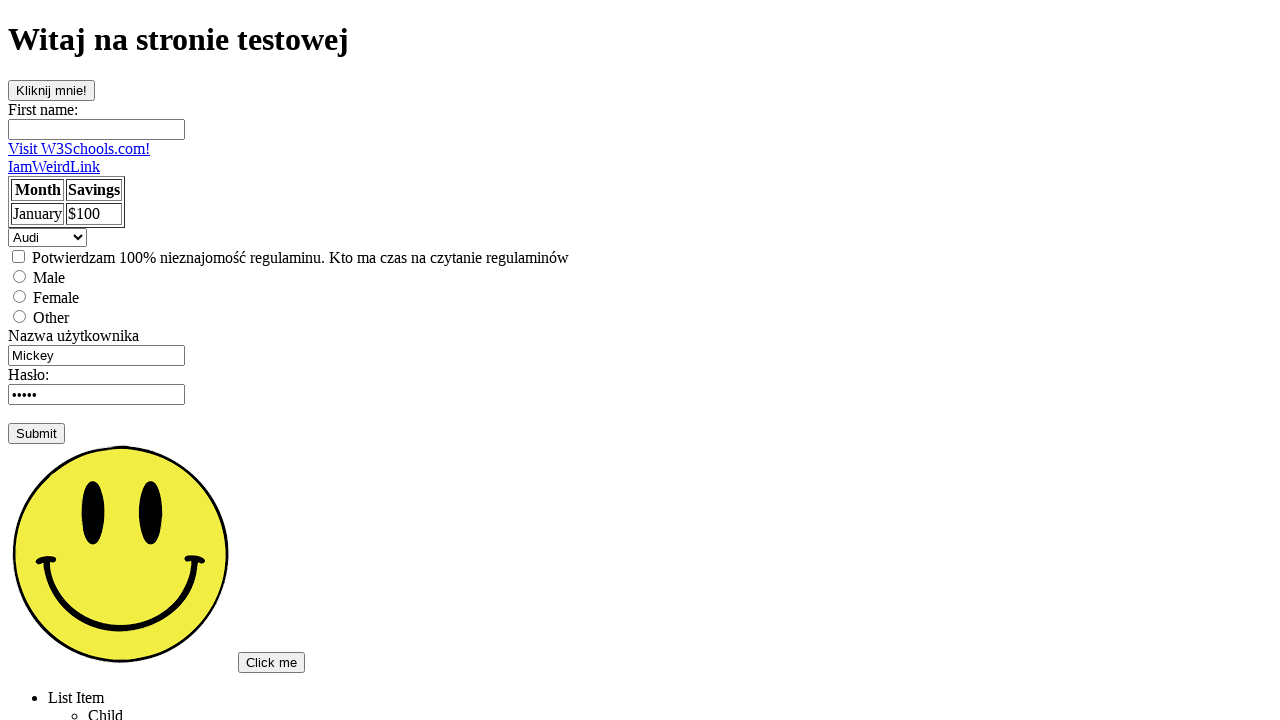

Checked if first paragraph element is visible
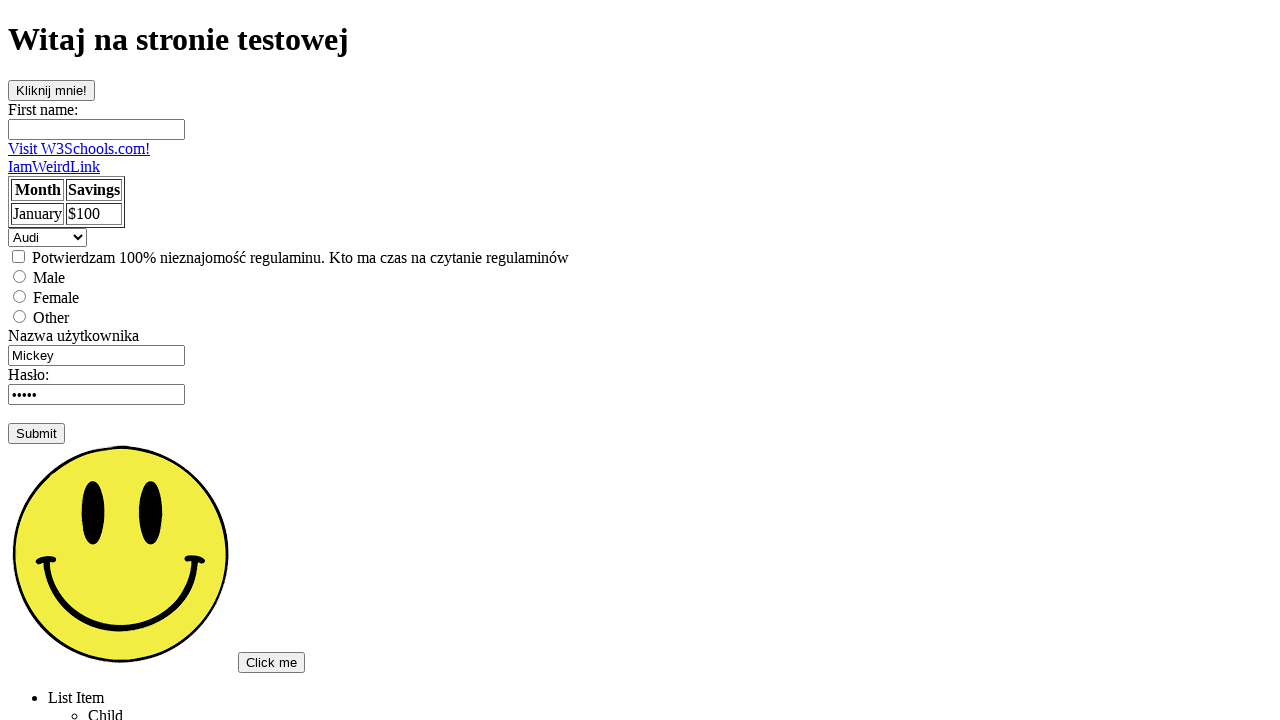

Checked if first button element is visible
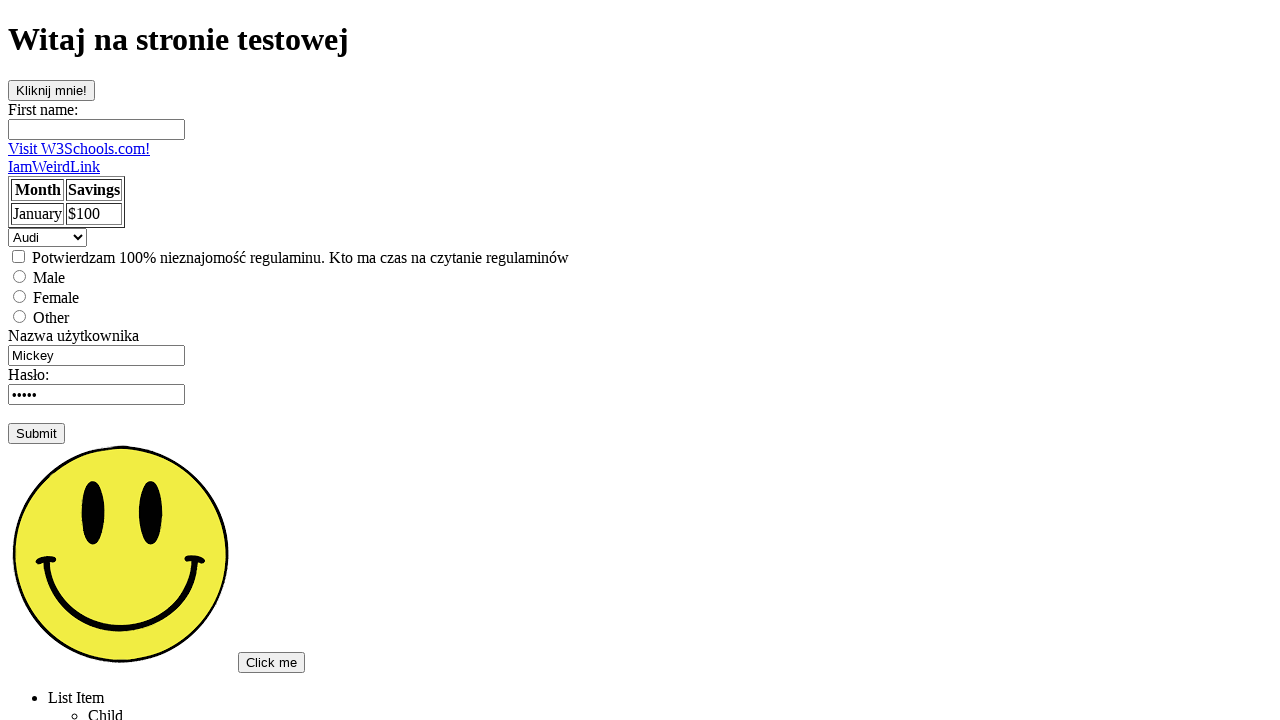

Checked if first button element is enabled
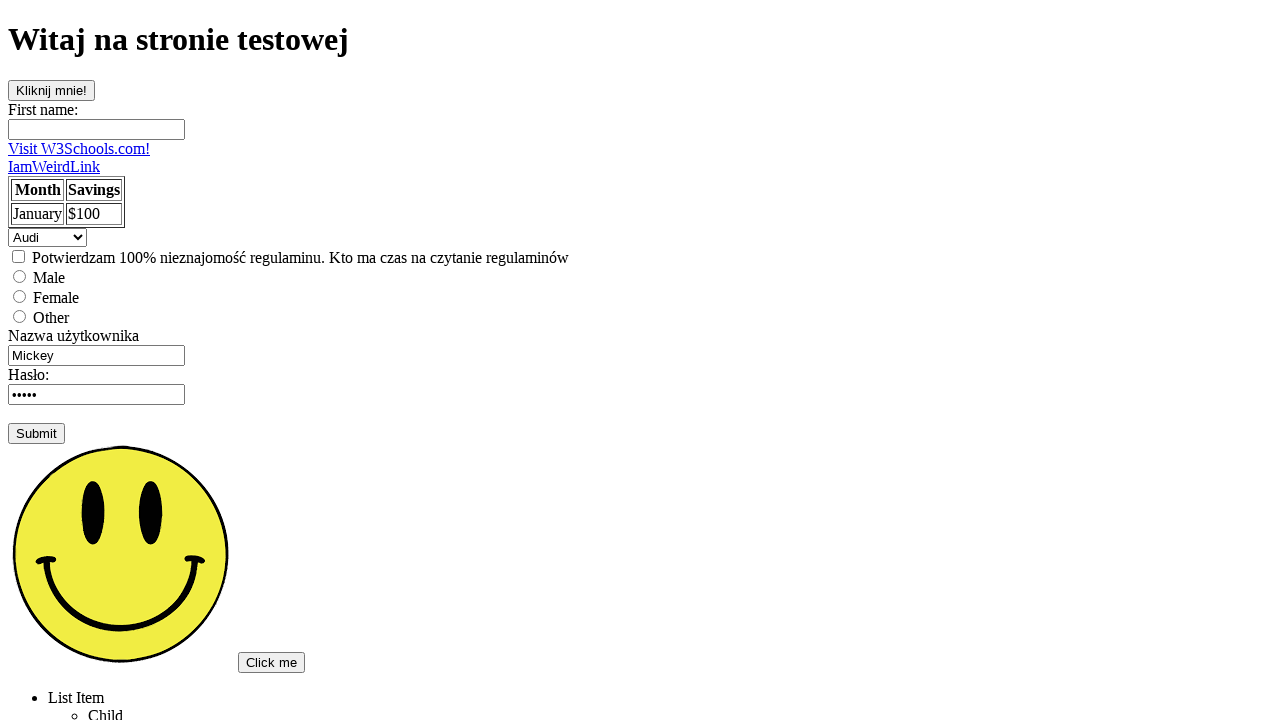

Located checkbox element
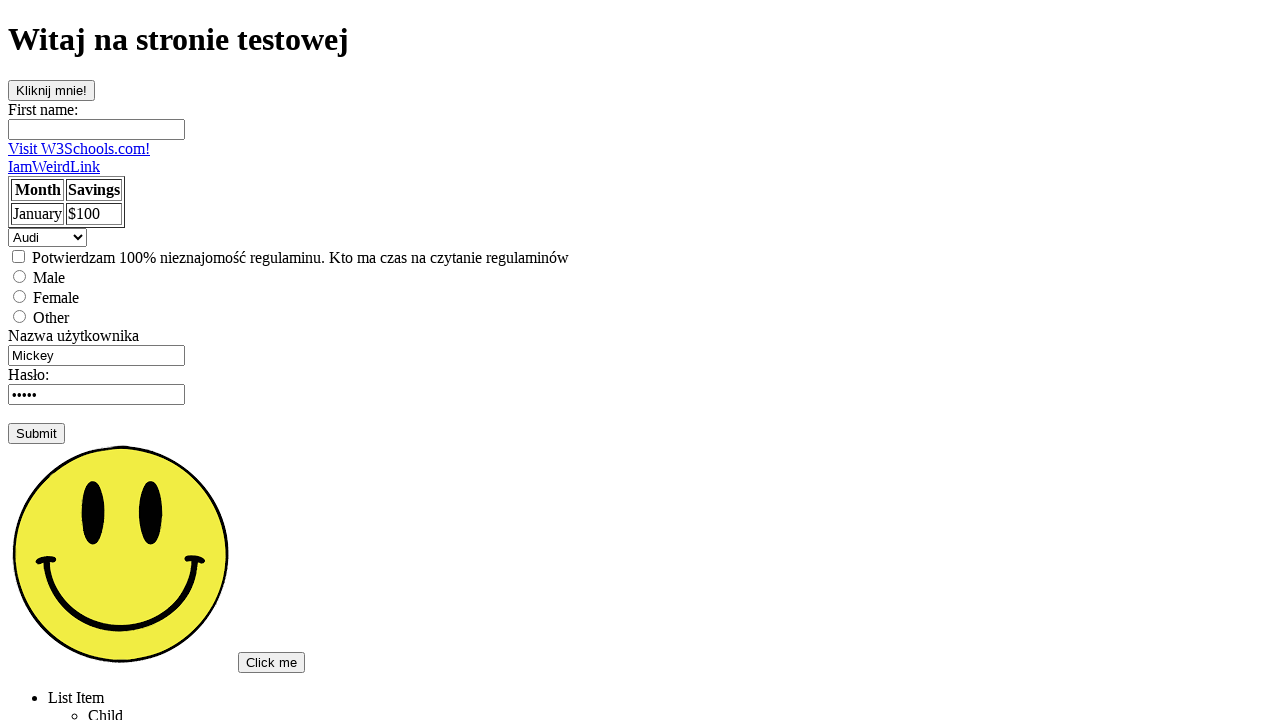

Checked initial state of checkbox
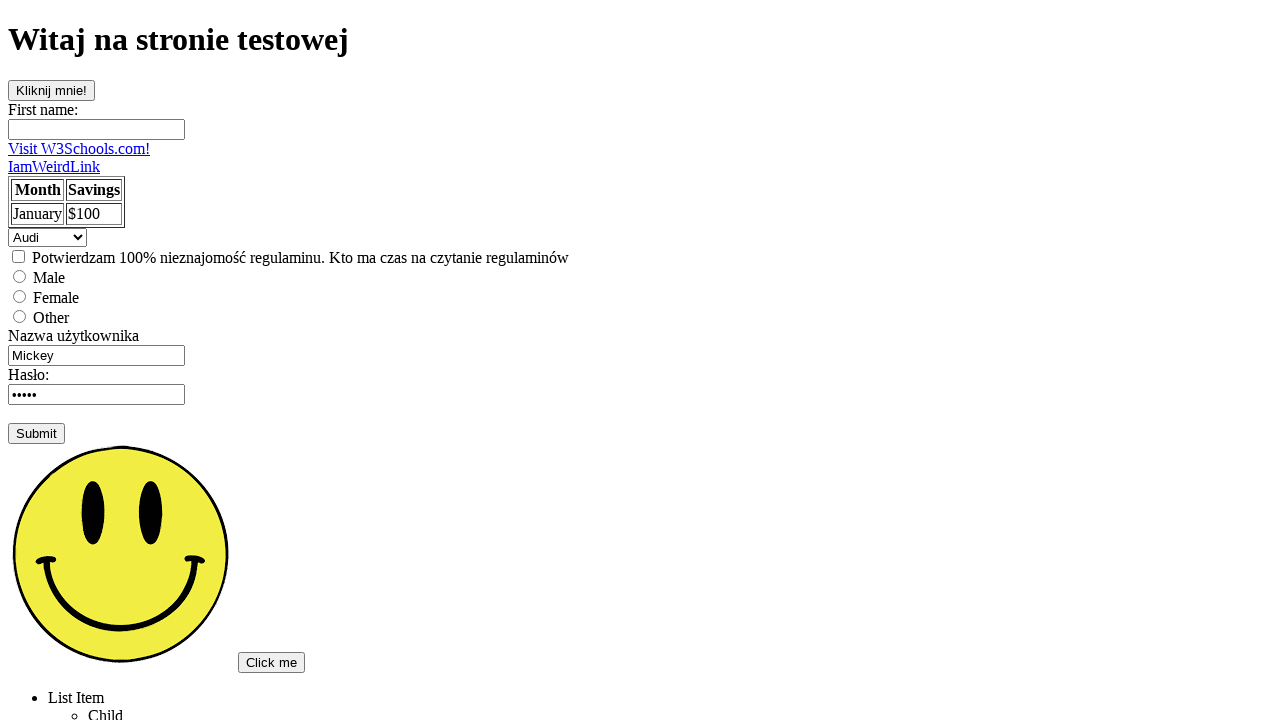

Clicked checkbox to toggle its state at (18, 256) on input[type='checkbox']
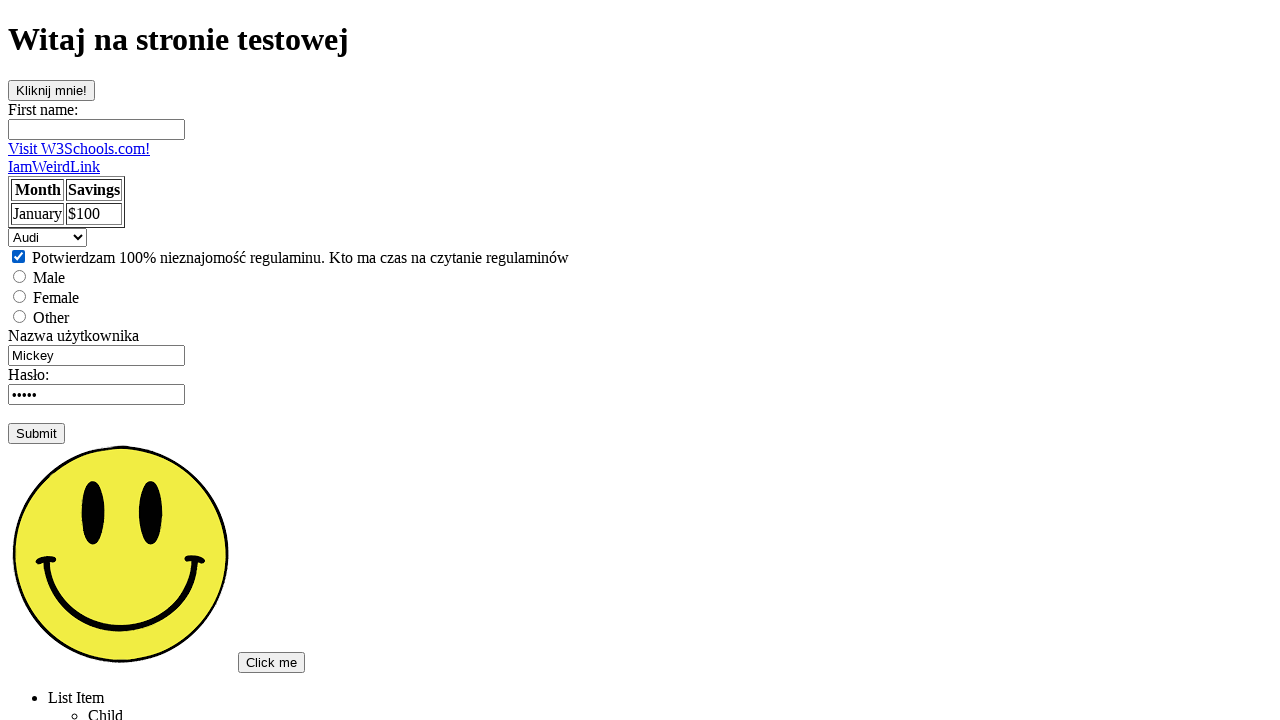

Checked final state of checkbox after clicking
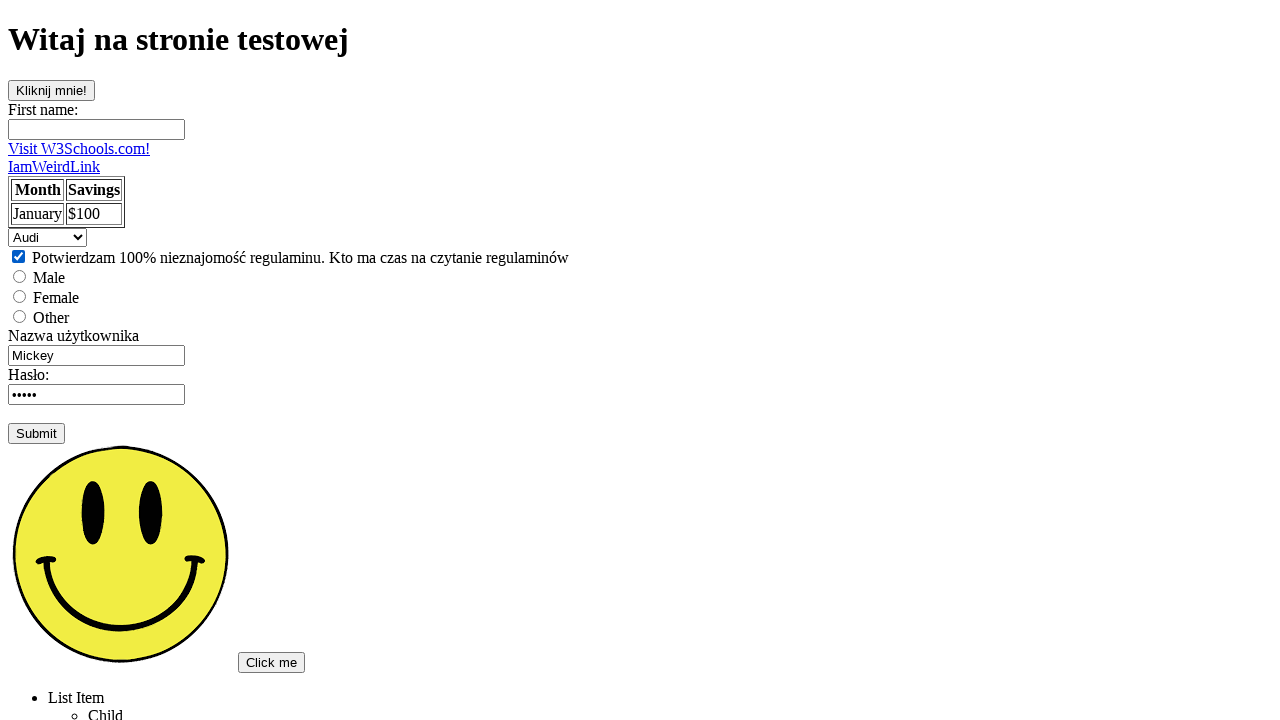

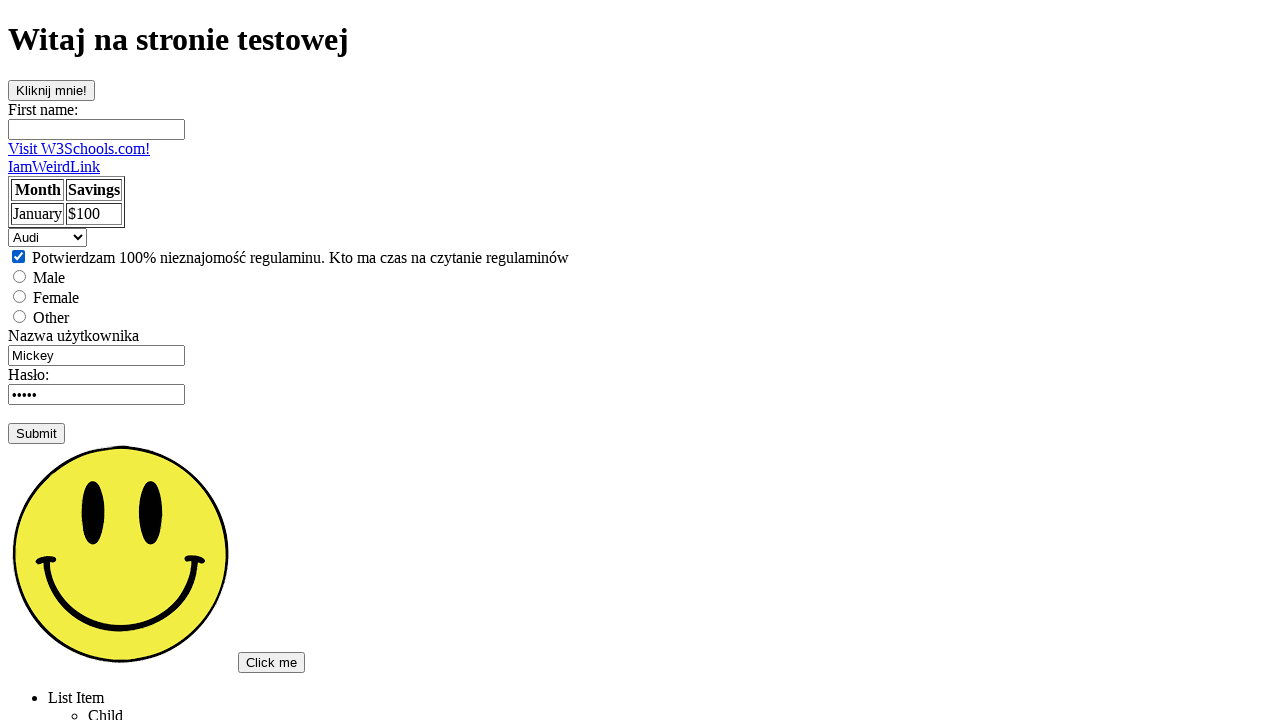